Tests keyboard key presses by sending various keys including ALT, ESCAPE, DELETE, and arrow keys to the key presses page

Starting URL: http://the-internet.herokuapp.com/key_presses

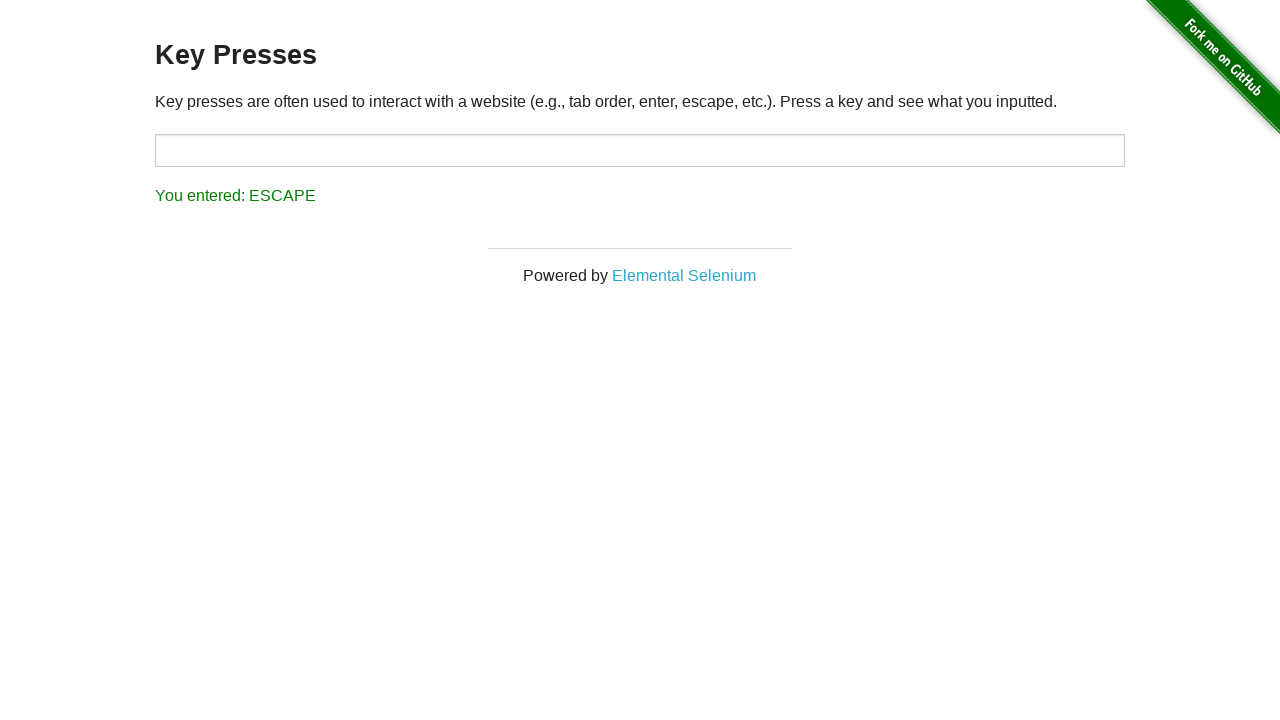

Waited for target element to load on key presses page
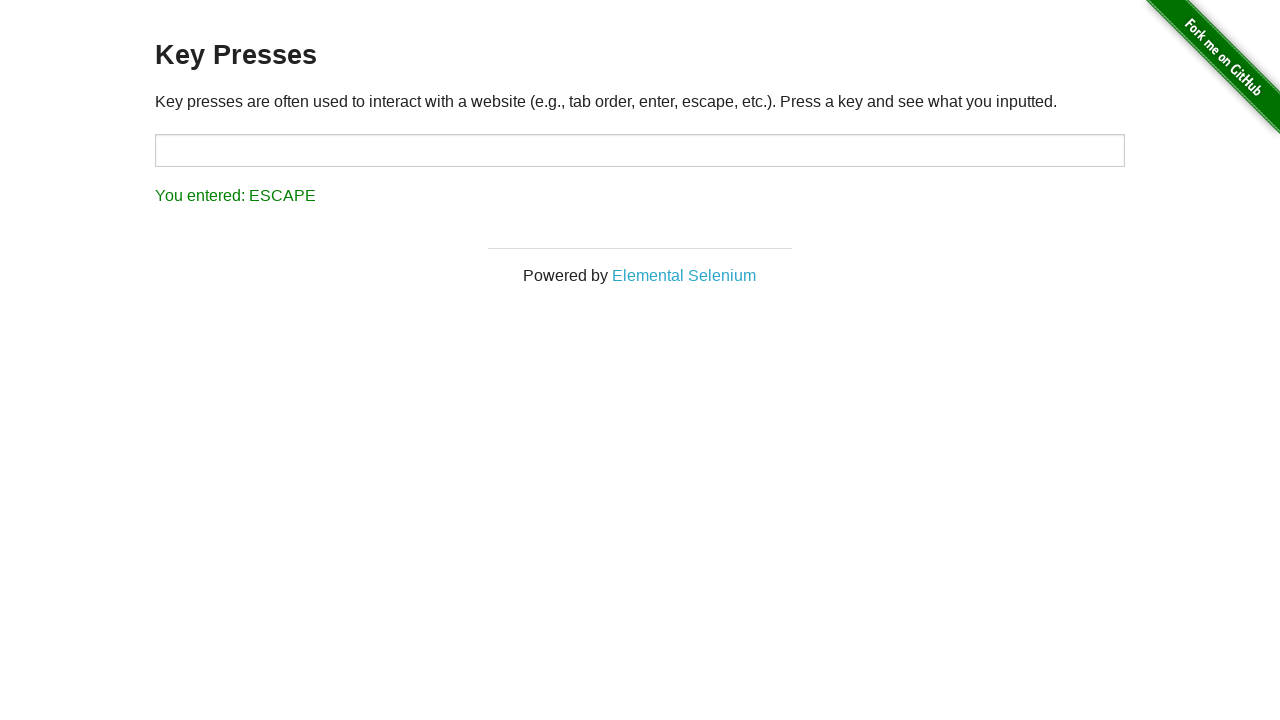

Pressed ALT key
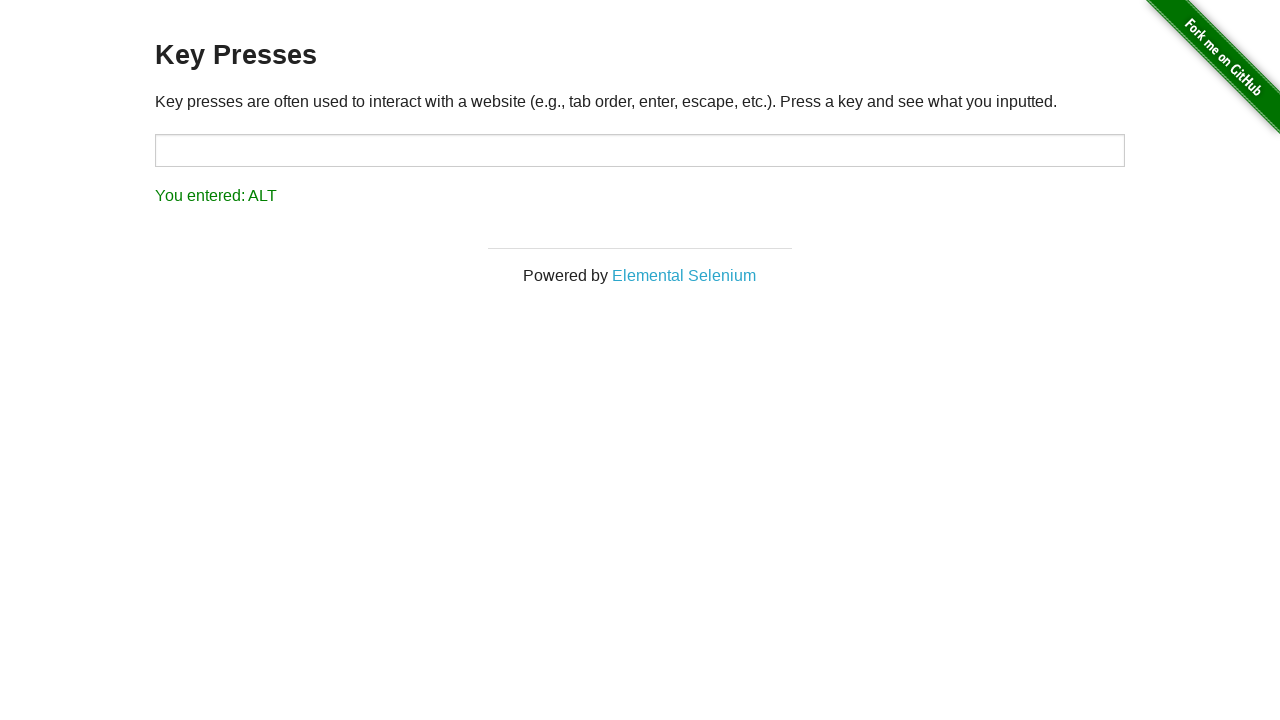

Pressed ESCAPE key
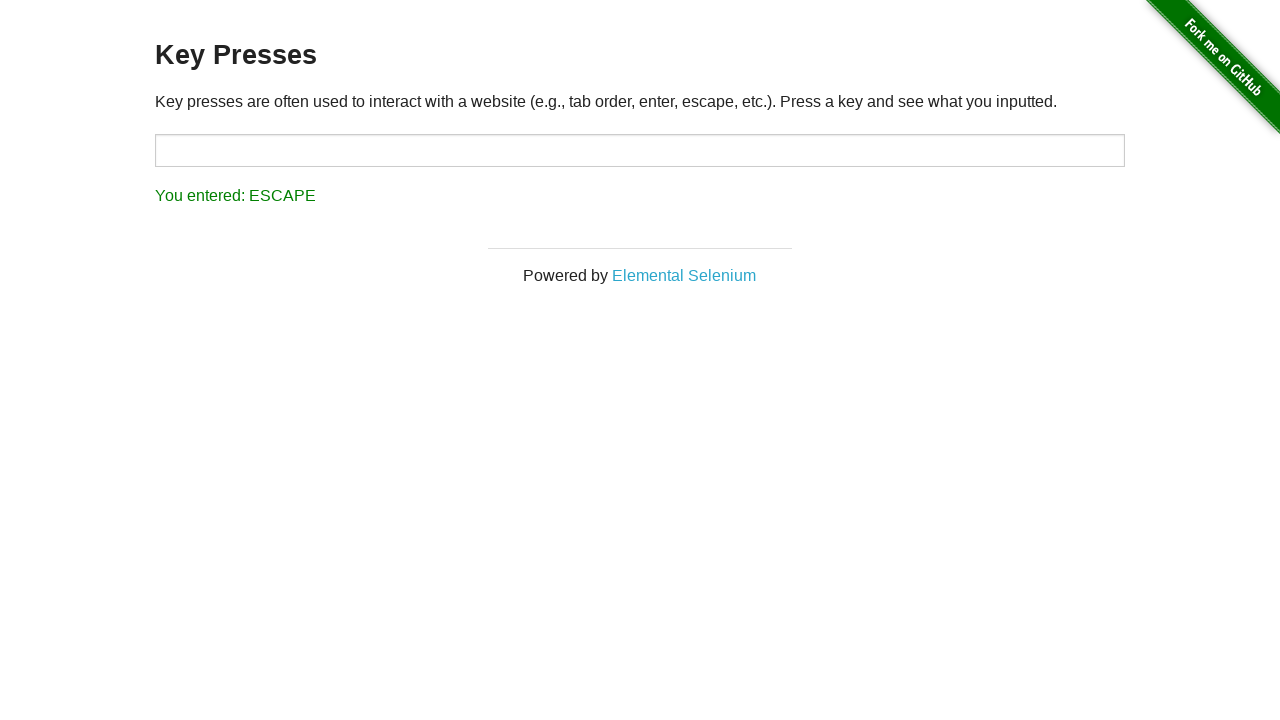

Pressed DELETE key
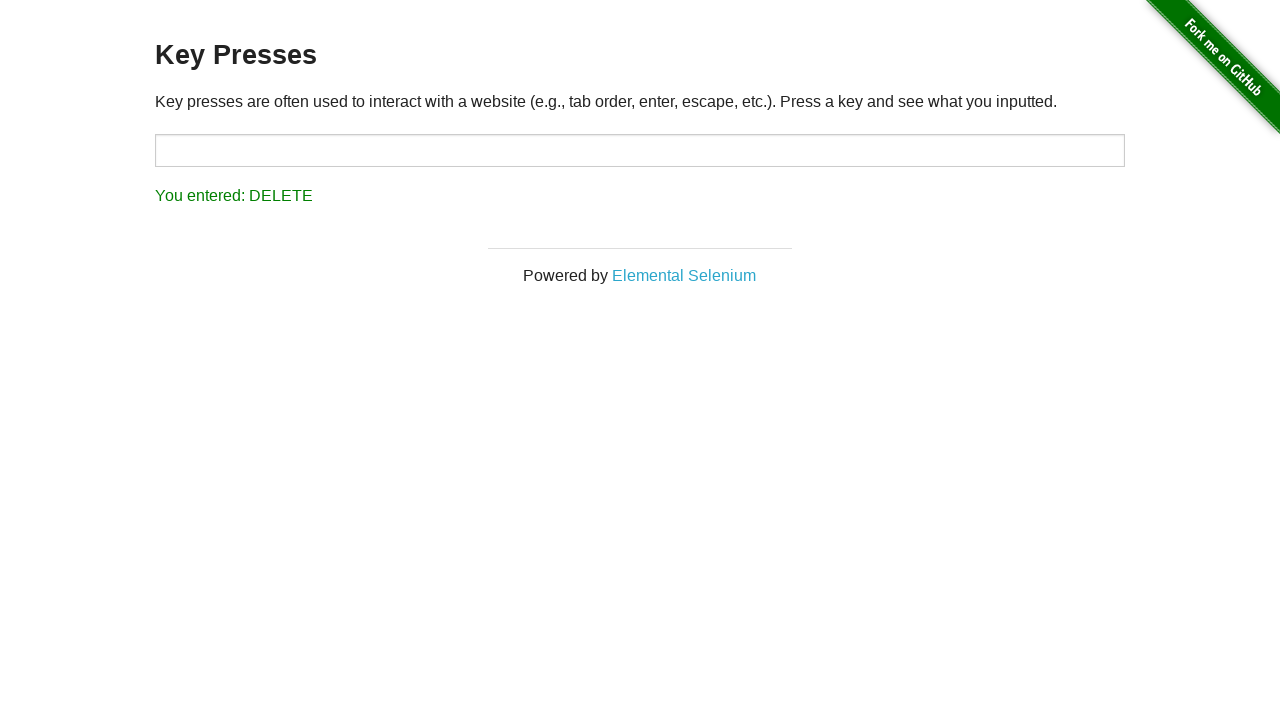

Pressed ARROW LEFT key
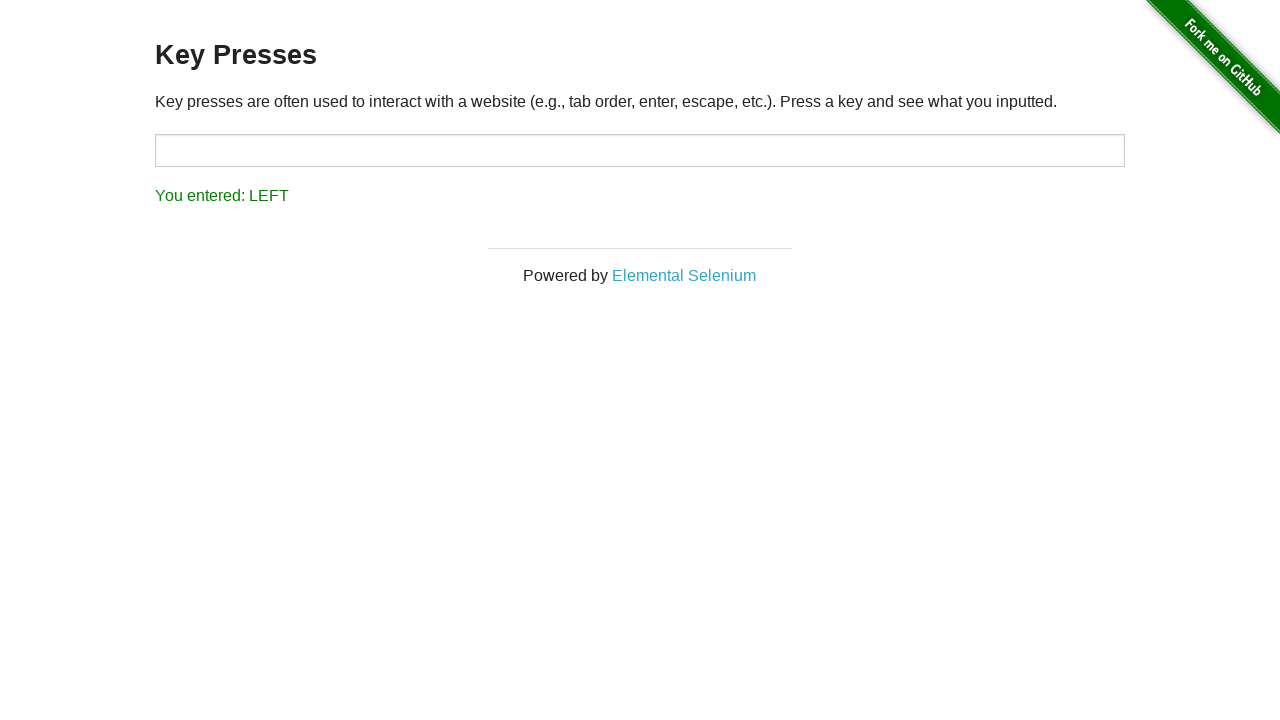

Pressed ARROW LEFT key
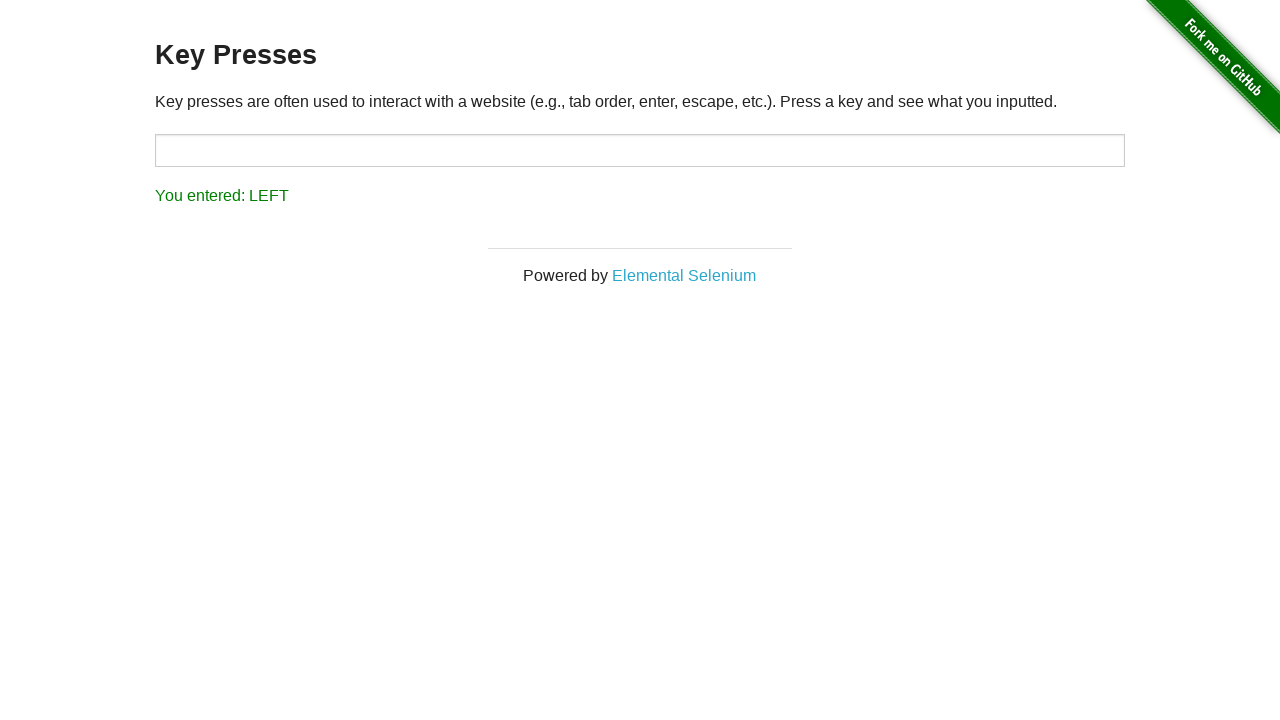

Pressed ARROW RIGHT key
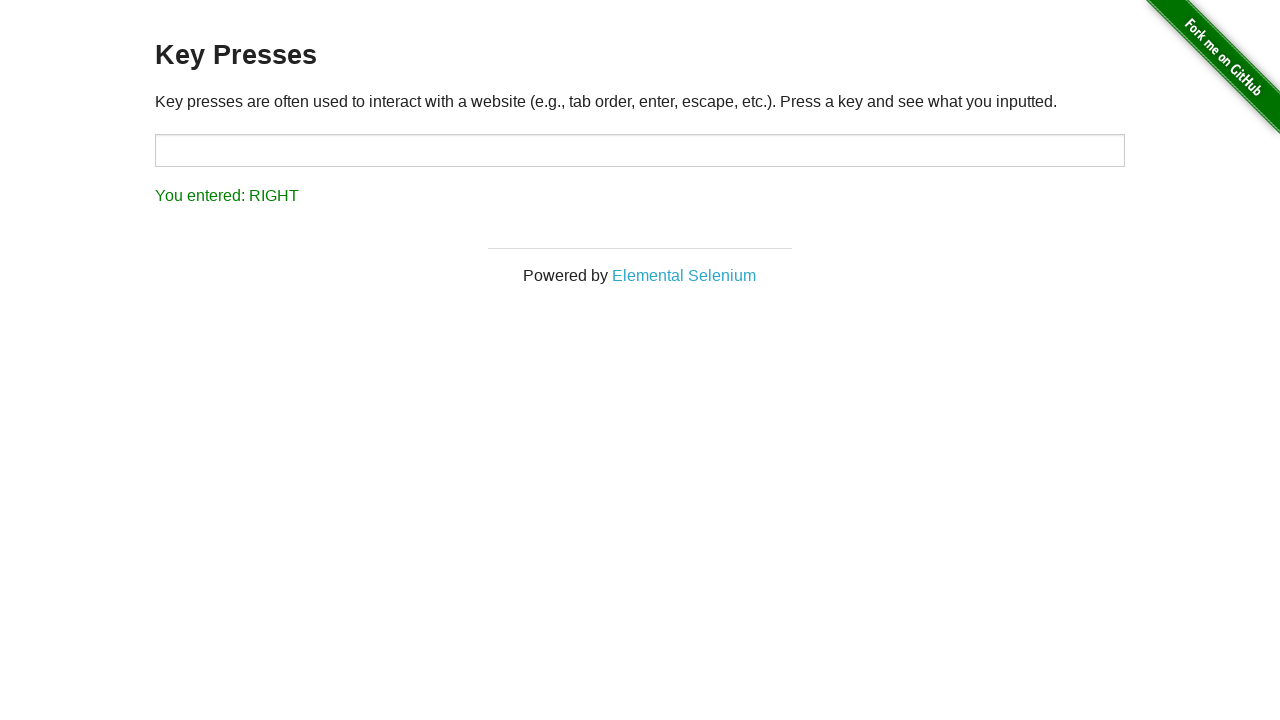

Typed text '0ddddd' using keyboard
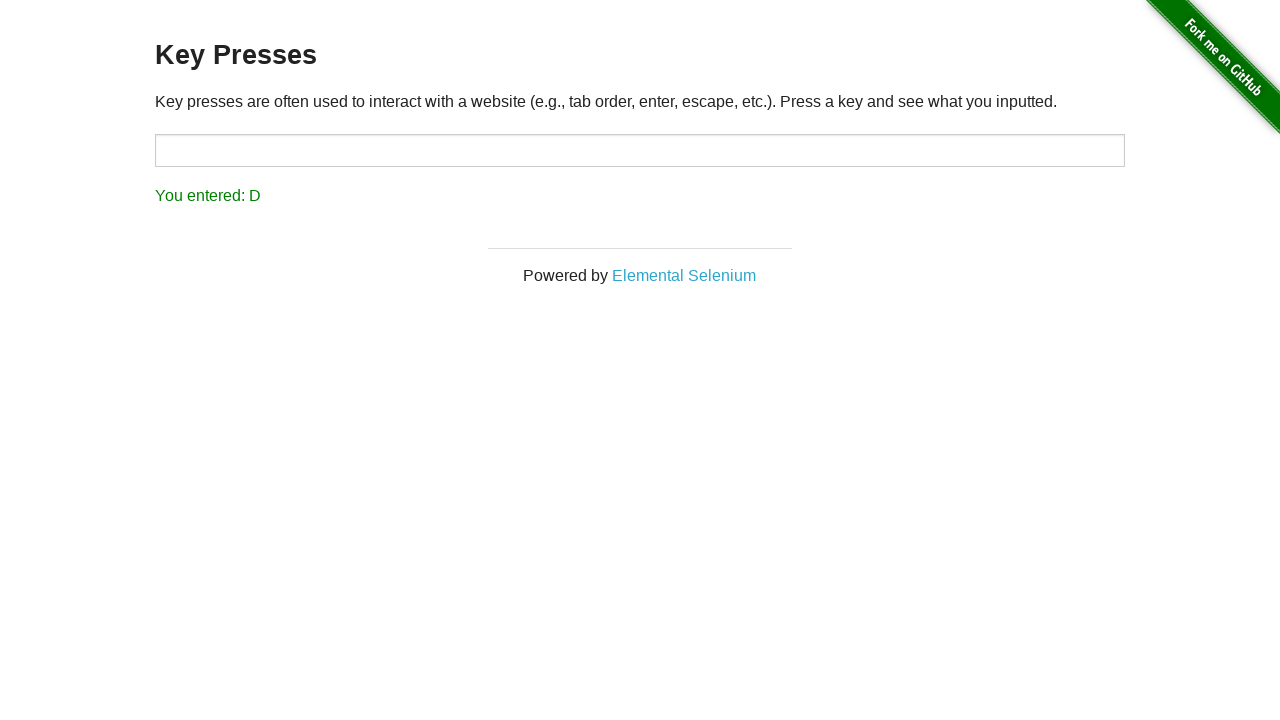

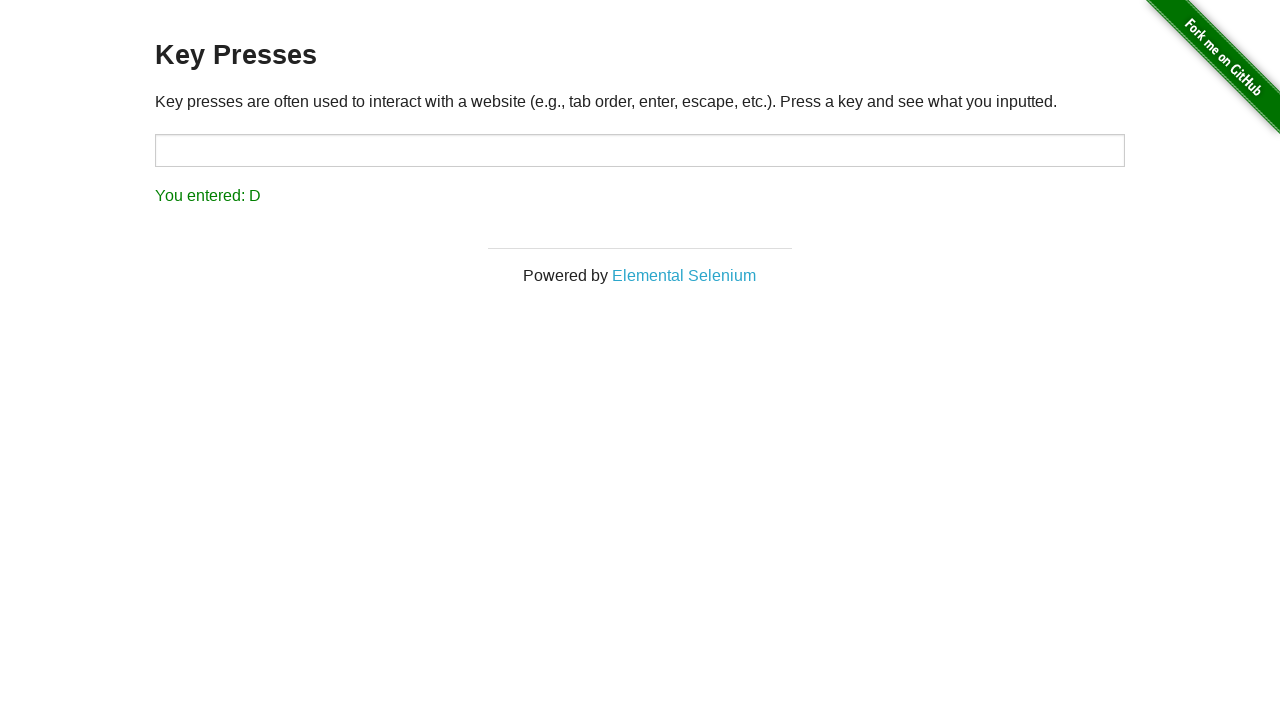